Tests the model selector dropdown to verify that various model names are visible in the list.

Starting URL: https://neuronpedia.org/search

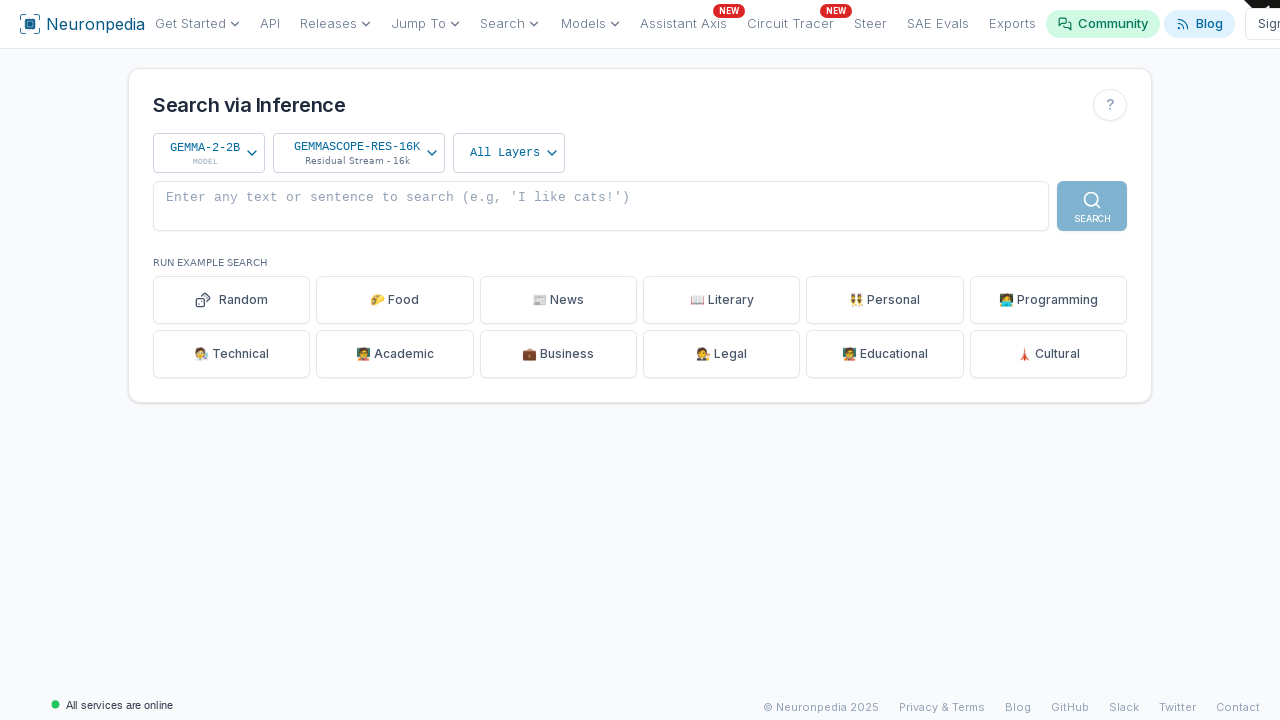

Clicked model selector dropdown to open it at (209, 153) on [data-state="closed"][data-sentry-source-file="model-selector.tsx"]
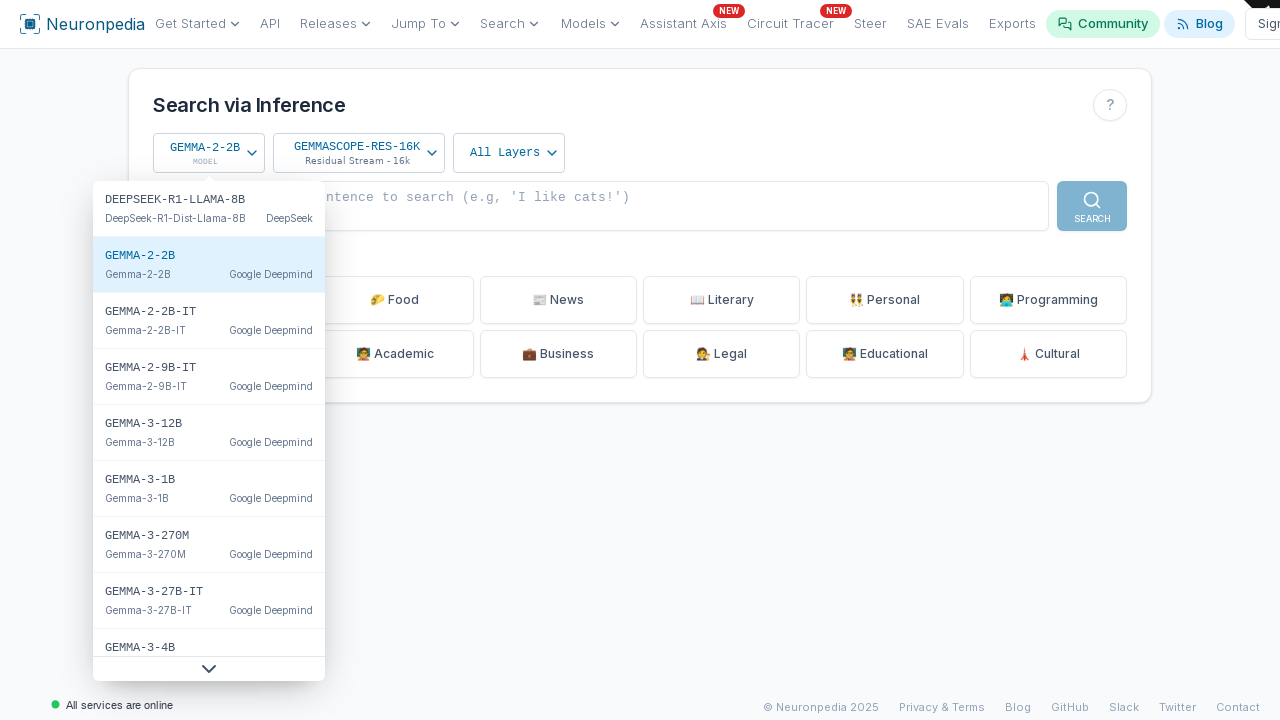

Verified DEEPSEEK-R1-LLAMA-8B model is visible in dropdown
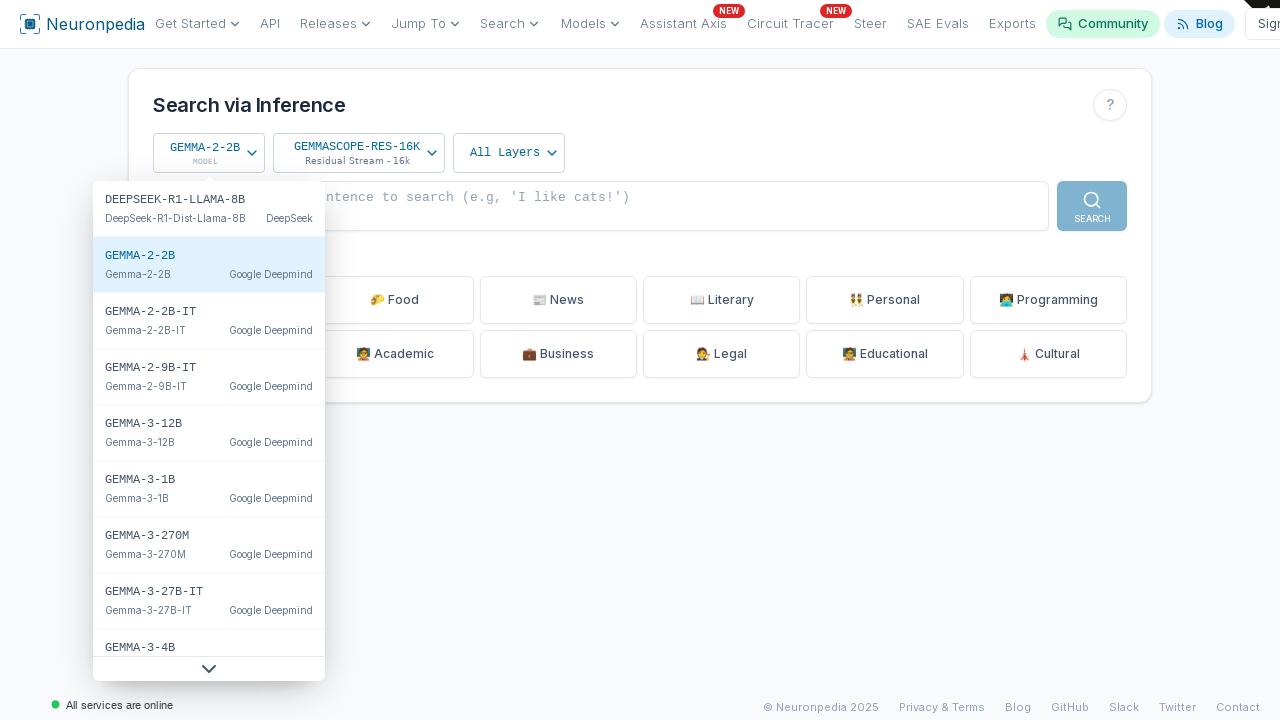

Verified GEMMA-2-2B model is visible in dropdown
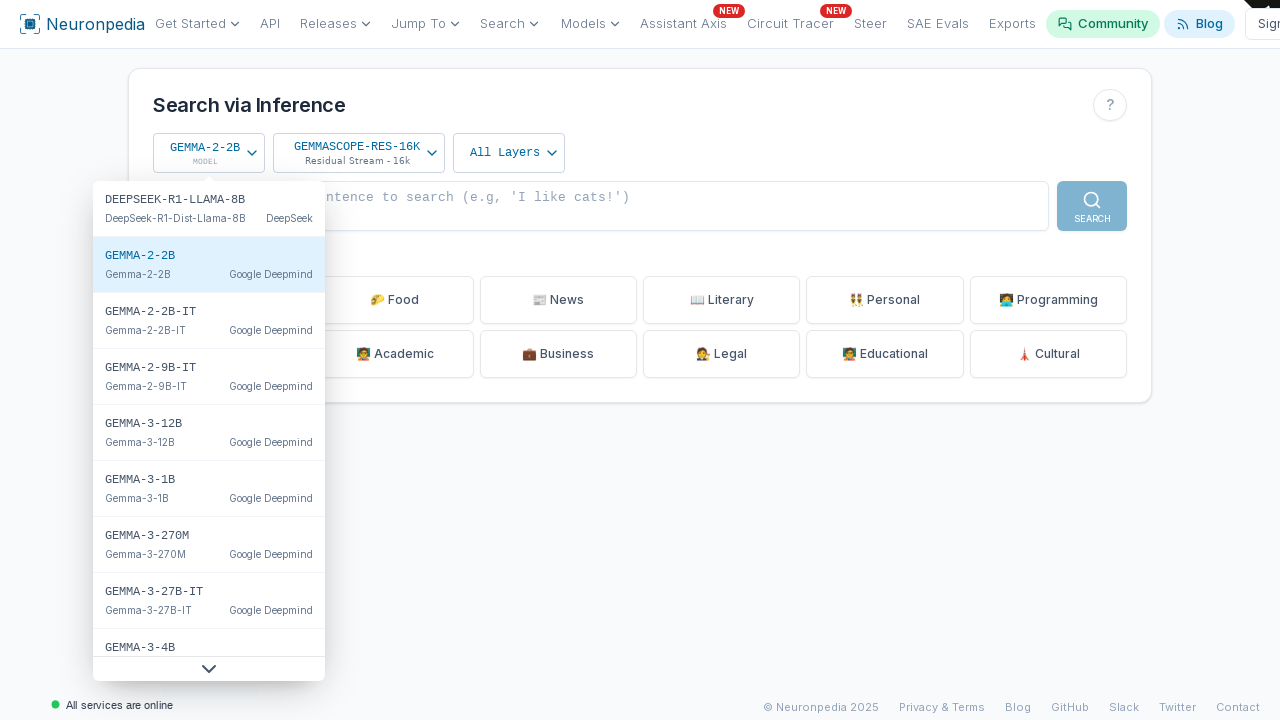

Verified GEMMA-2-2B-IT model is visible in dropdown
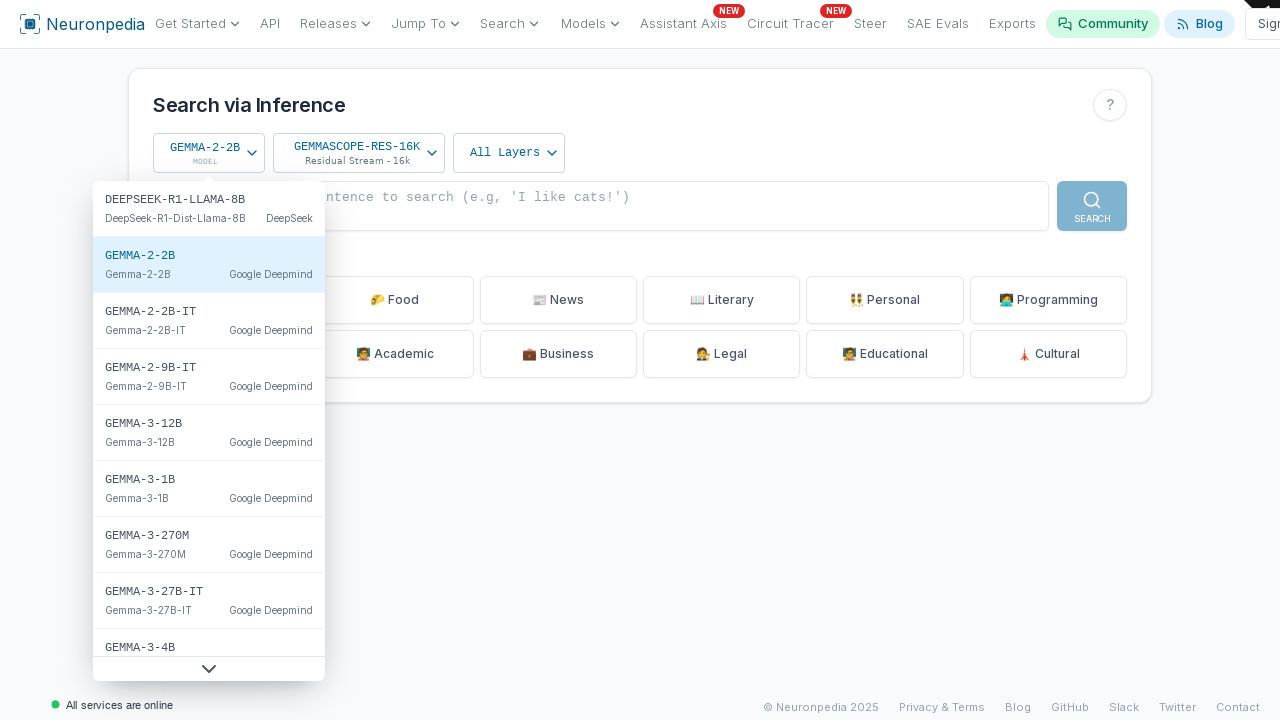

Verified GEMMA-2-9B model is visible in dropdown
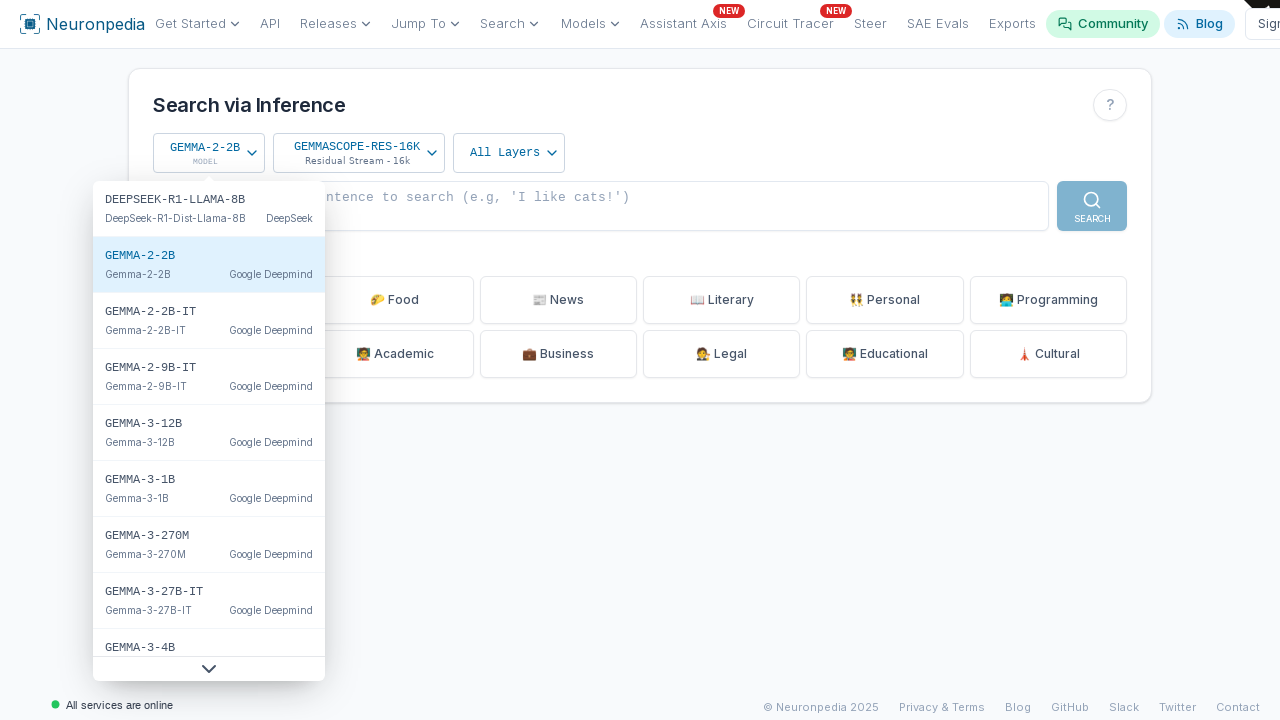

Verified GEMMA-2-9B-IT model is visible in dropdown
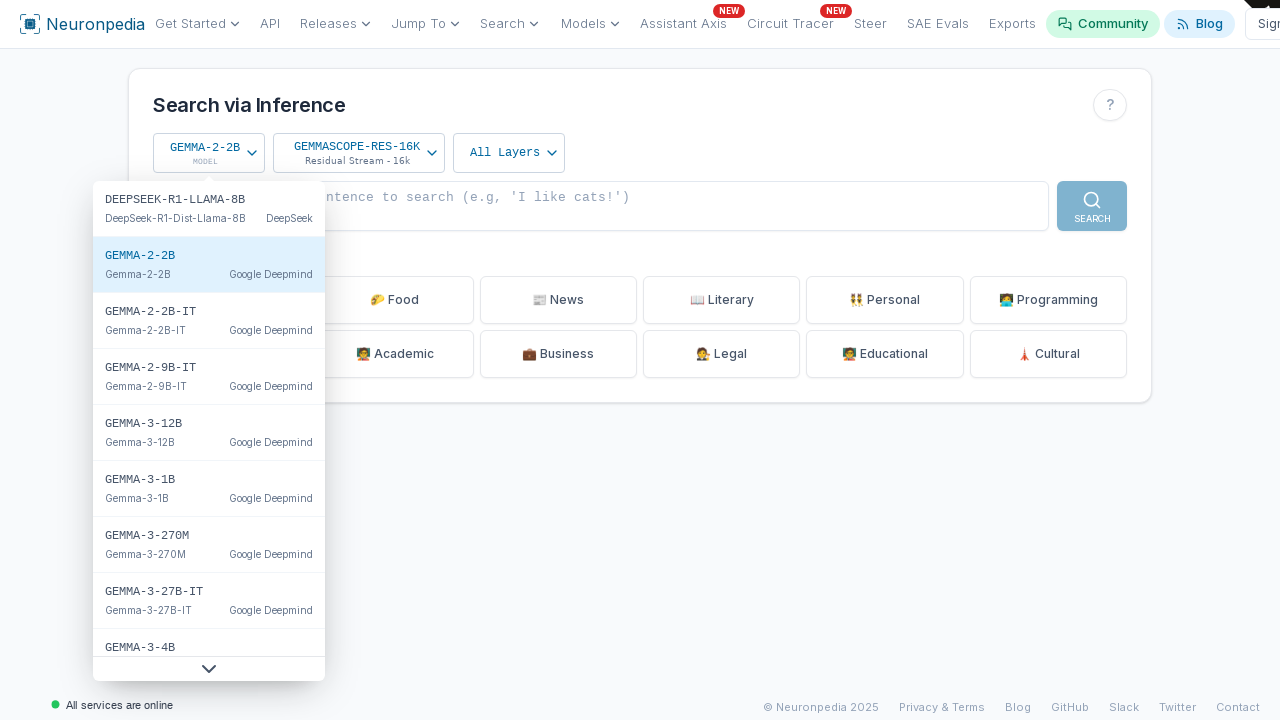

Verified GPT2-SMALL model is visible in dropdown
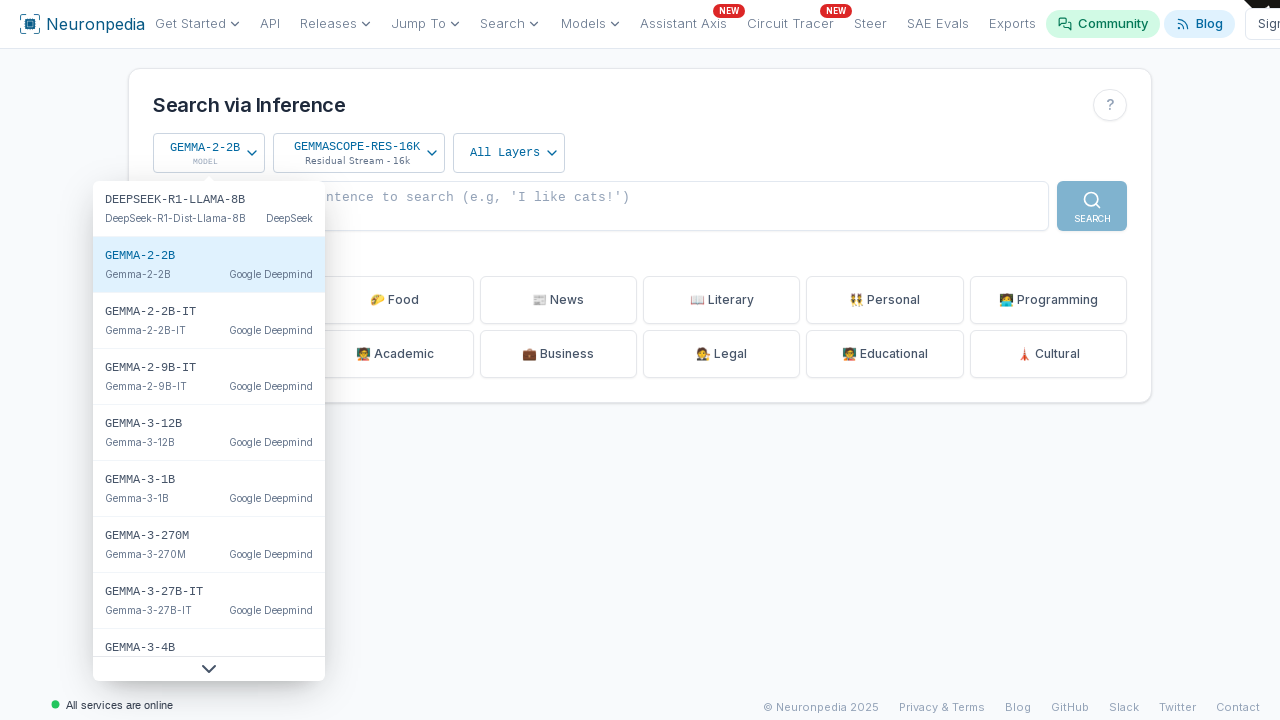

Verified LLAMA3.1-8B model is visible in dropdown
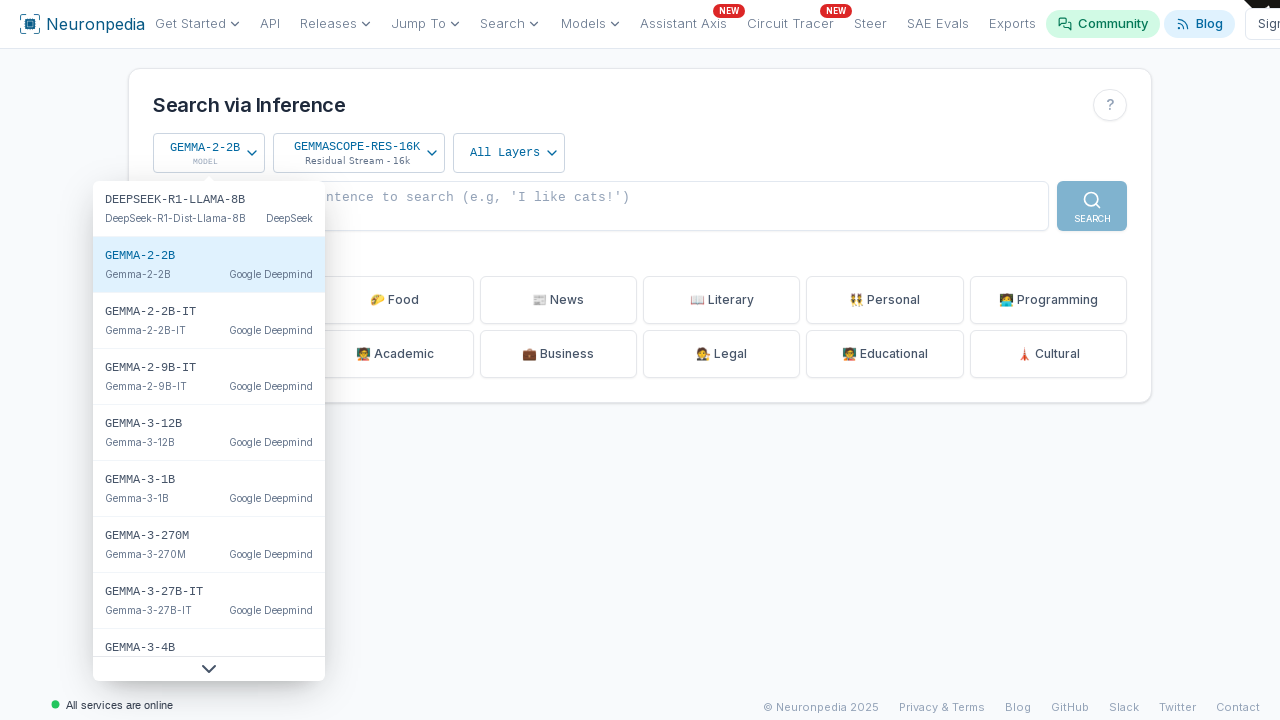

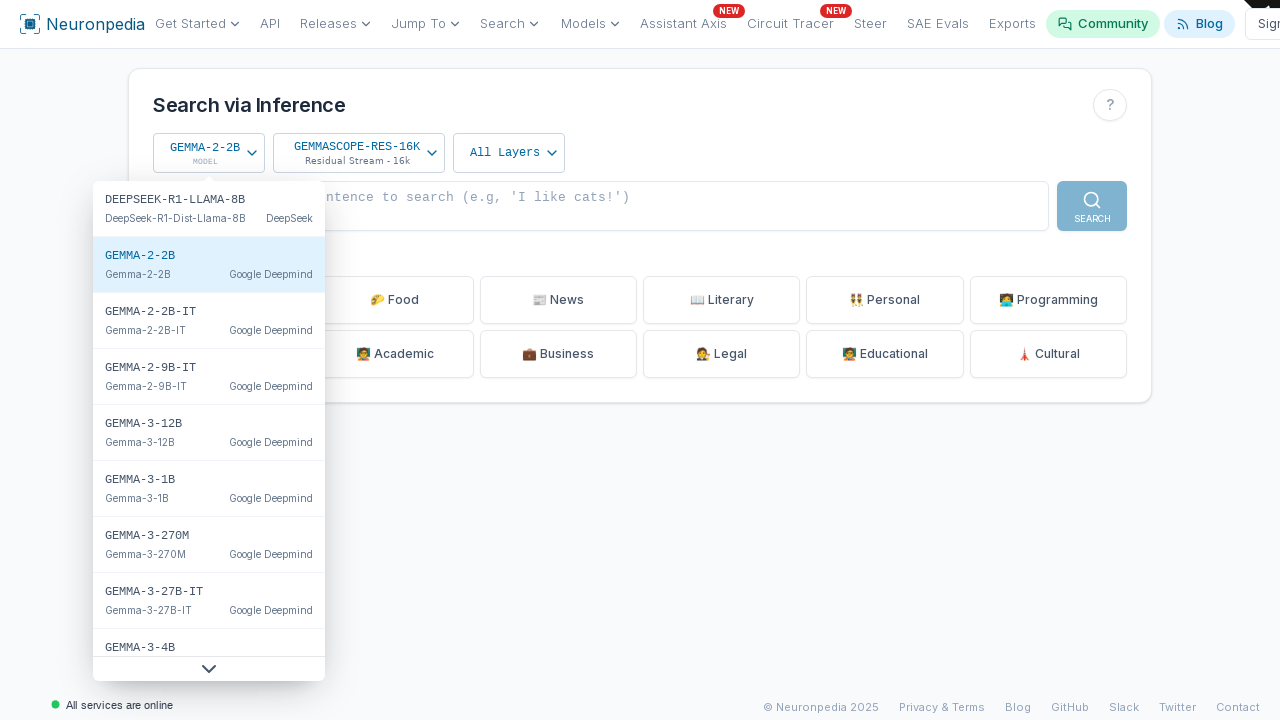